Tests editing a task while in the Completed filter view.

Starting URL: https://todomvc4tasj.herokuapp.com/

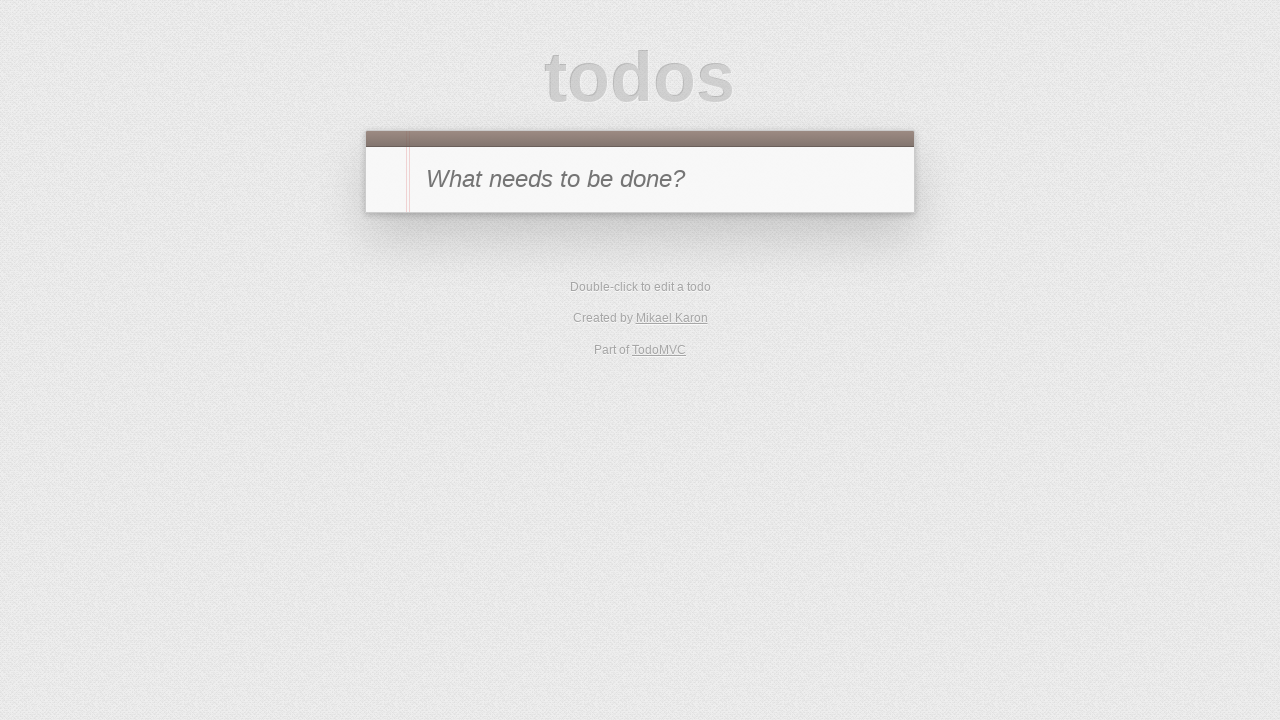

Set localStorage with one active task '1' and one completed task '2'
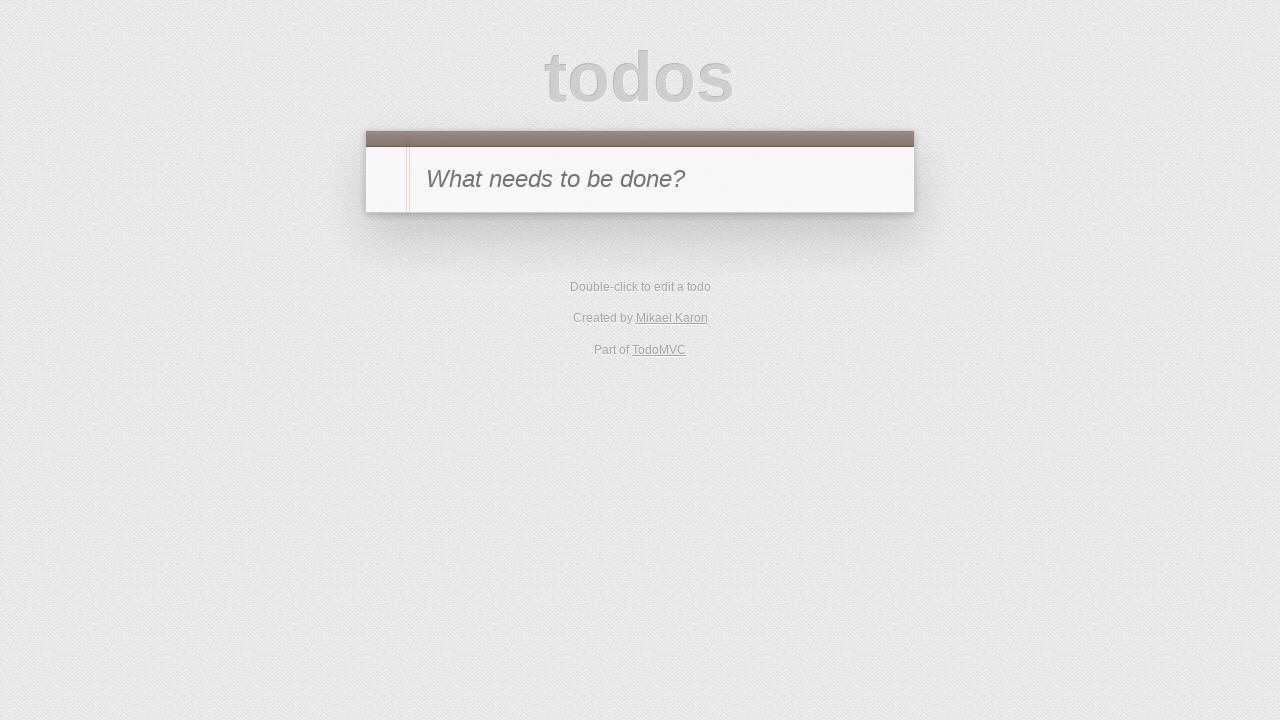

Reloaded the page to load tasks from localStorage
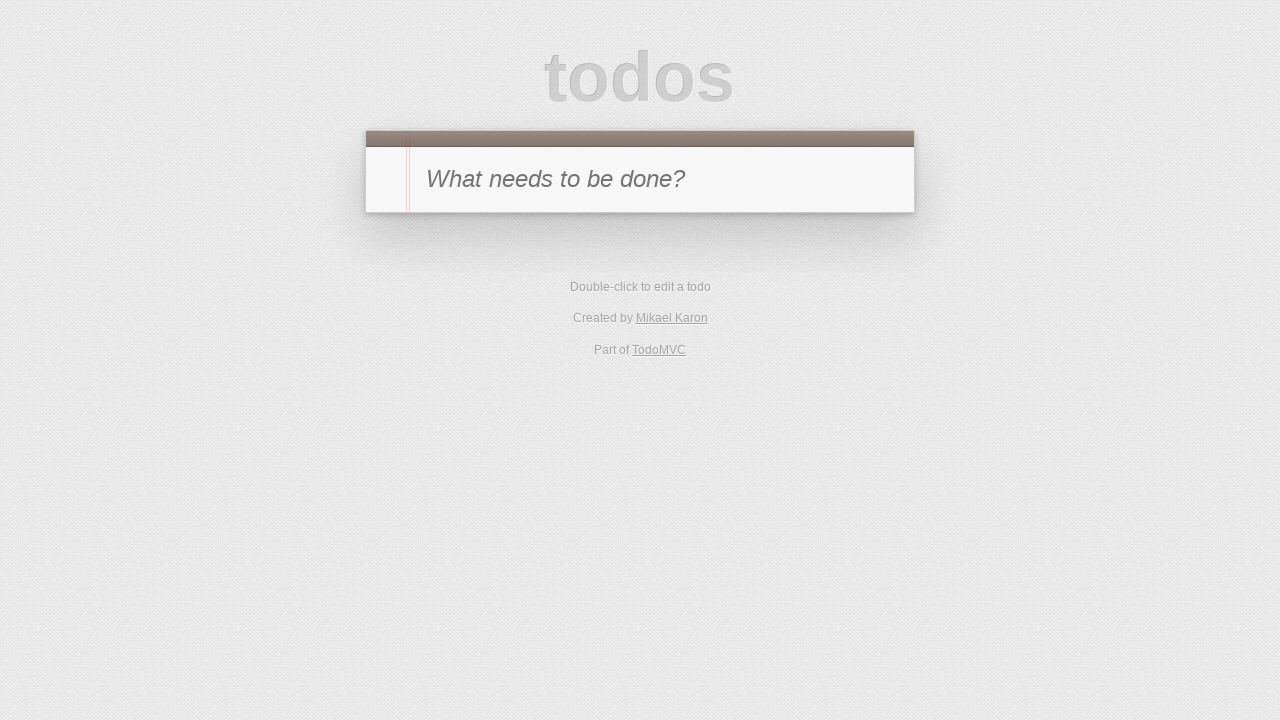

Clicked Completed filter to show only completed tasks at (676, 351) on text=Completed
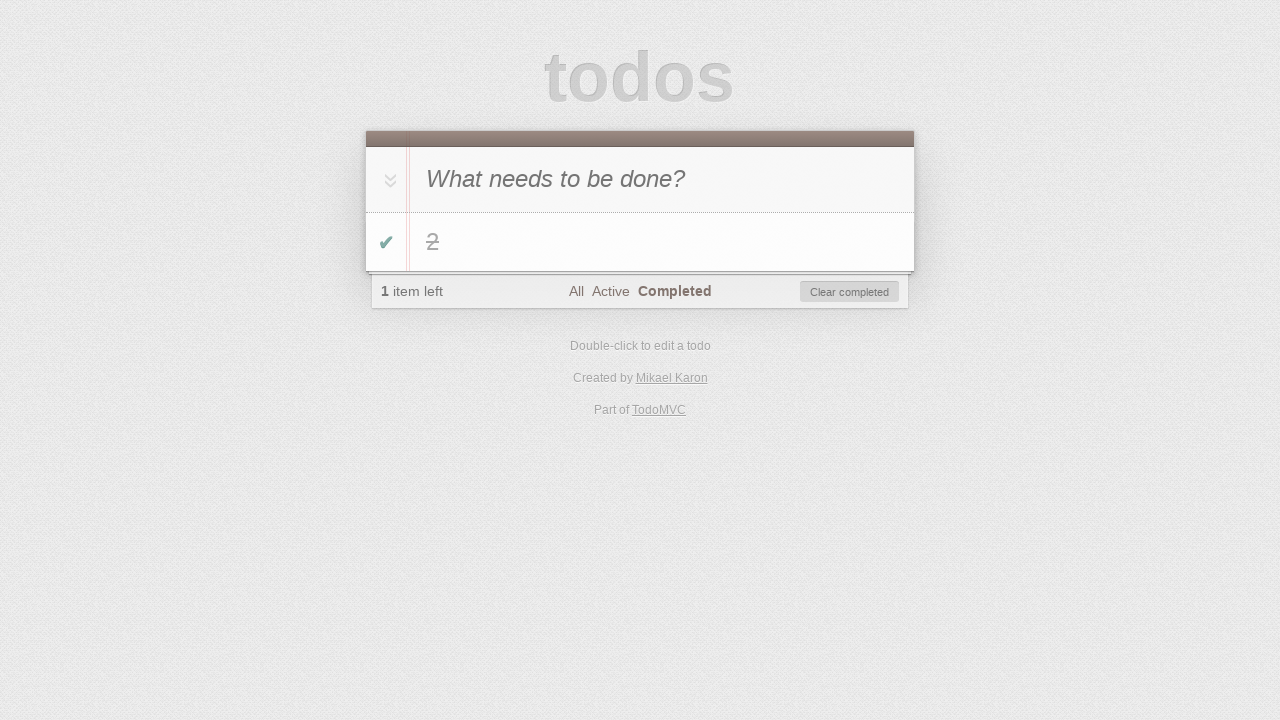

Double-clicked task '2' to enter edit mode at (640, 242) on #todo-list li >> internal:has-text="2"i
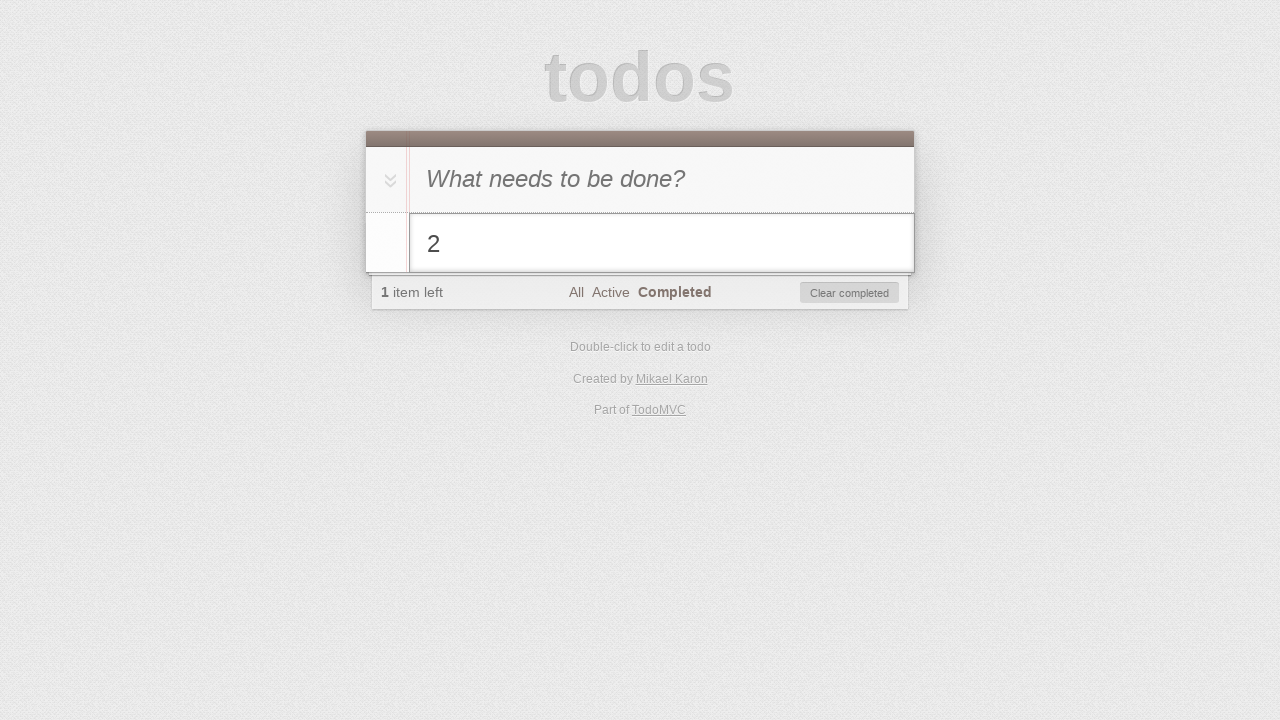

Filled edit field with new text '2 edited' on #todo-list li.editing .edit
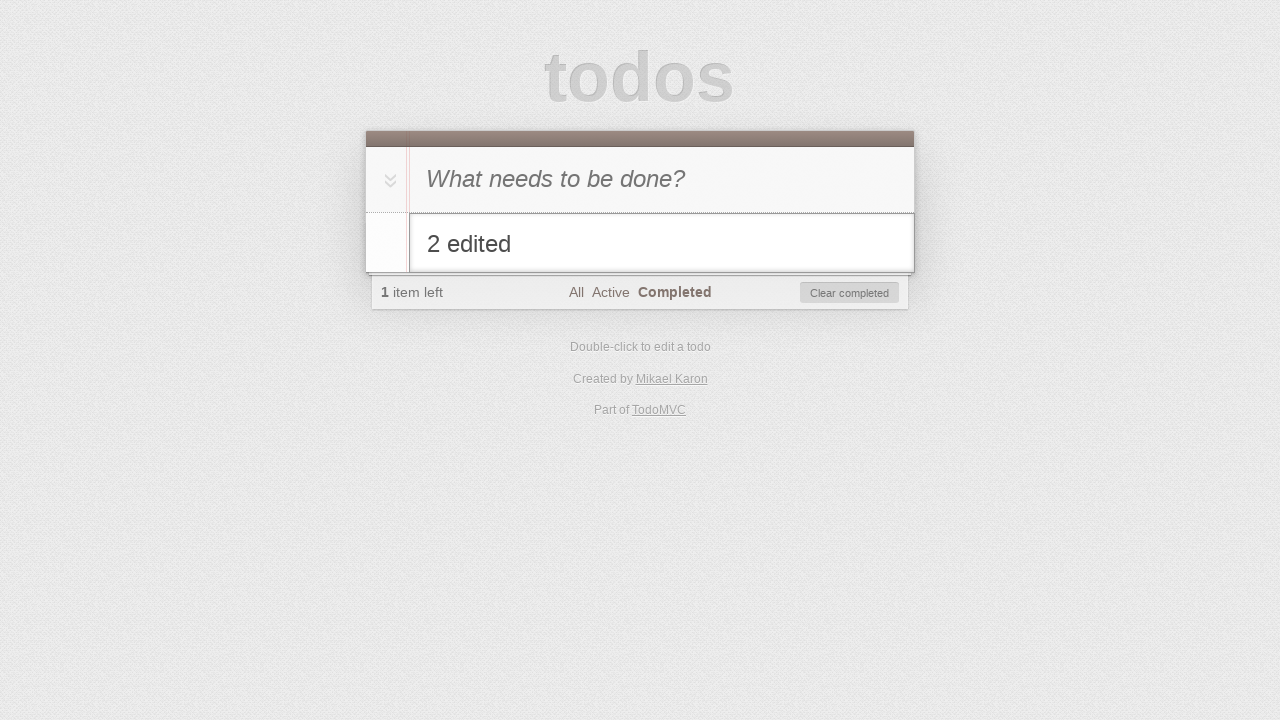

Pressed Enter to save the edited task on #todo-list li.editing .edit
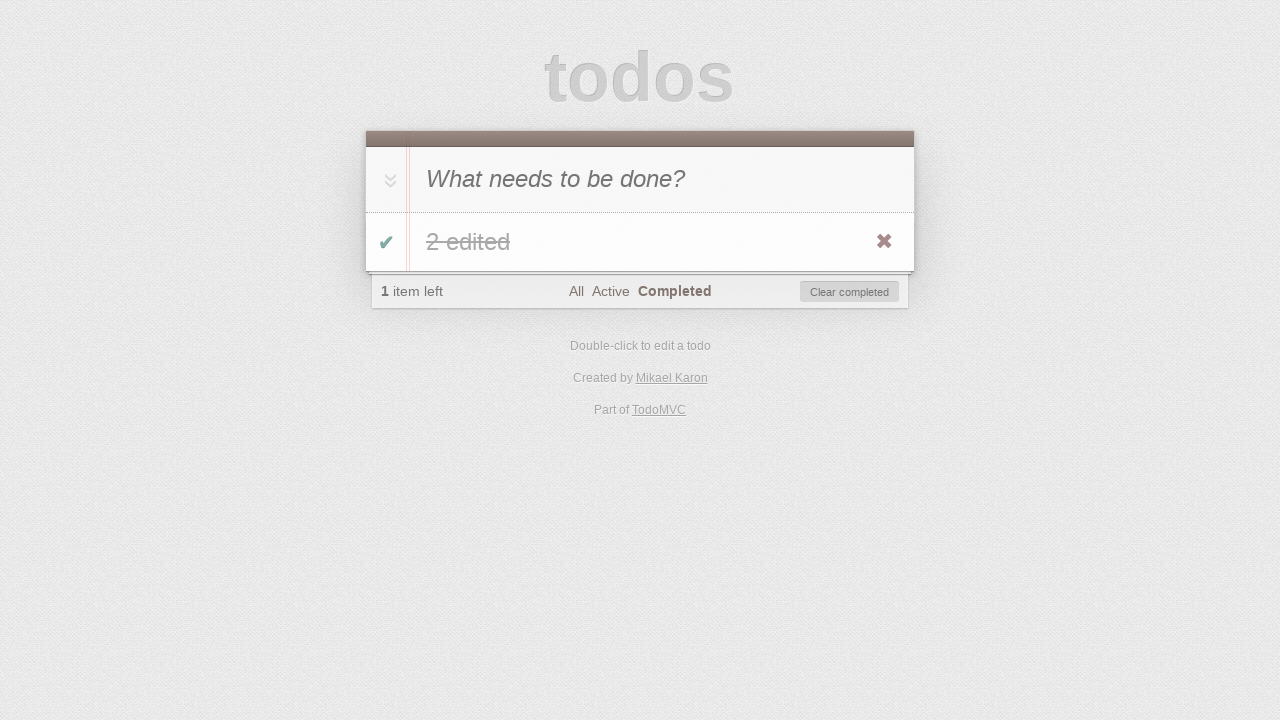

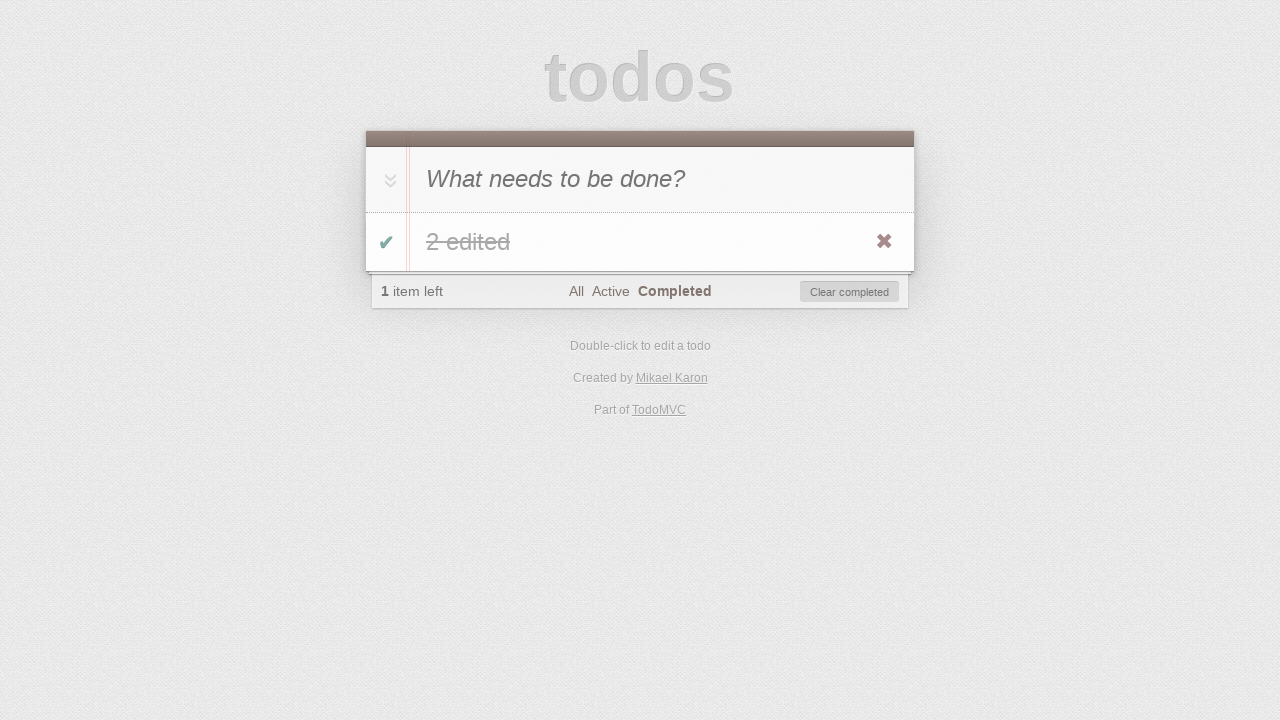